Tests drag and drop functionality on jQuery UI demo page by dragging an element into a droppable area

Starting URL: https://jqueryui.com/droppable/

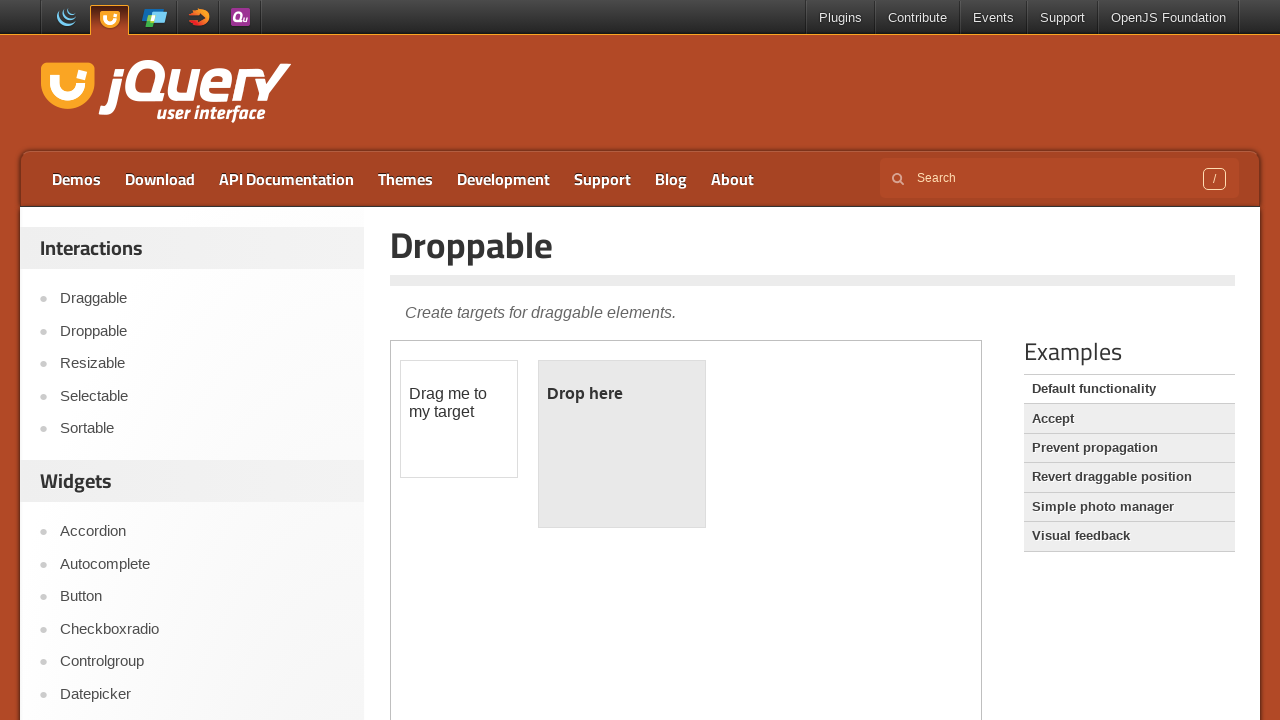

Located the iframe containing the drag and drop demo
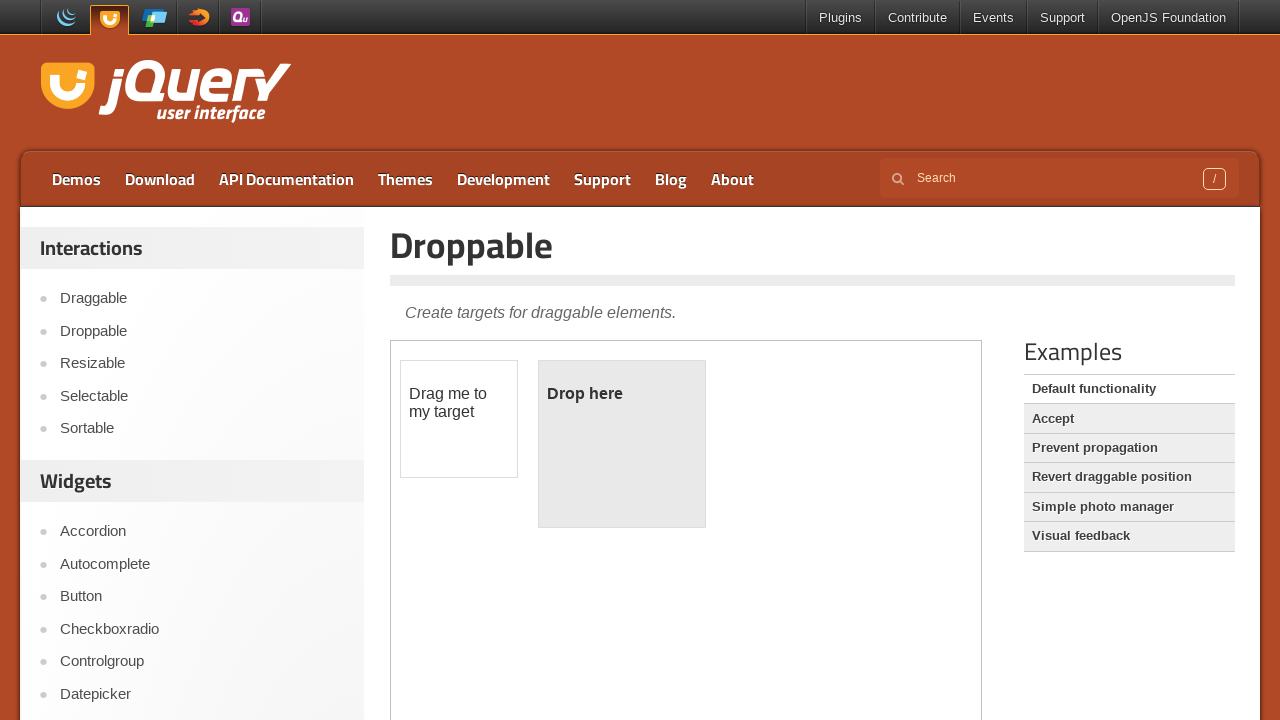

Located the draggable element
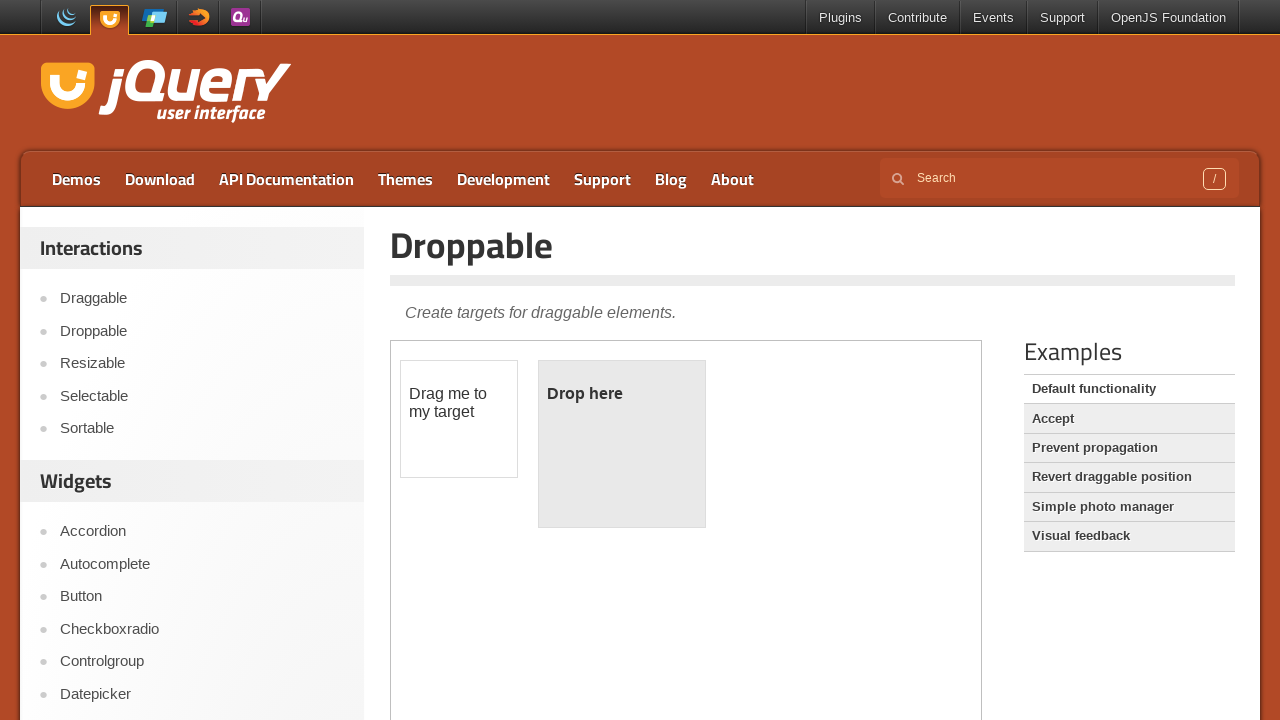

Located the droppable target area
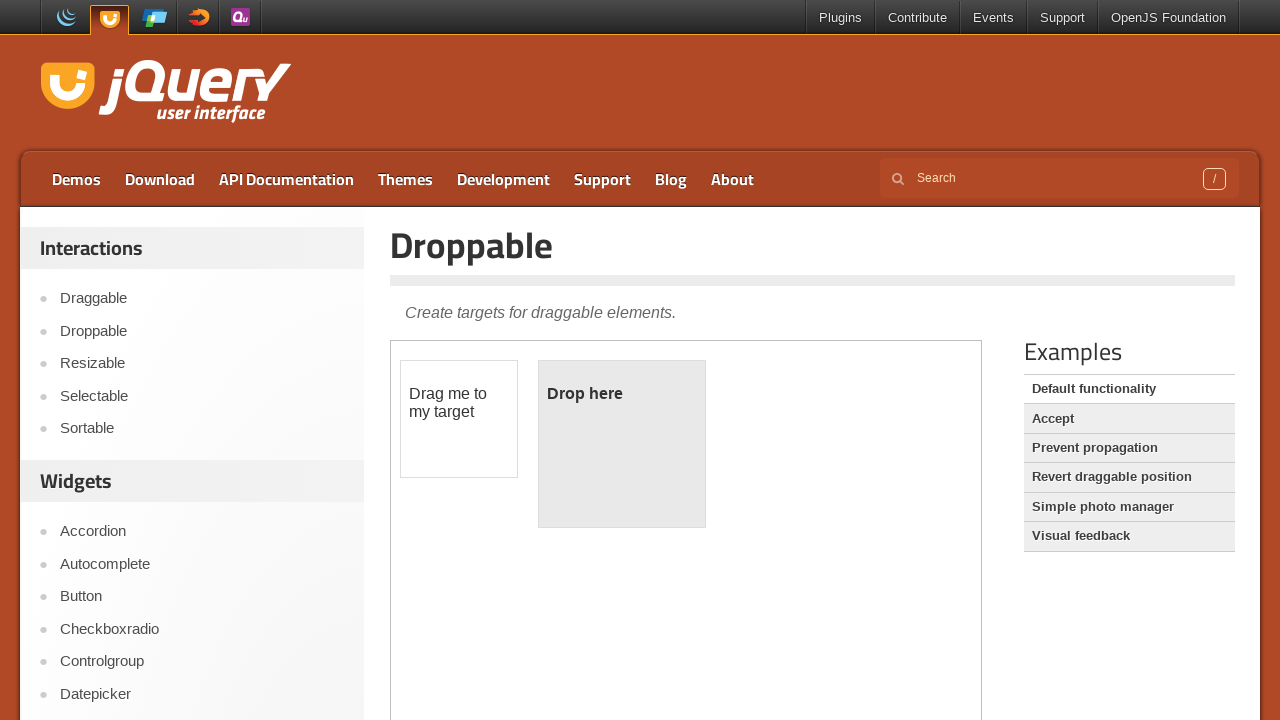

Dragged element to droppable area at (622, 444)
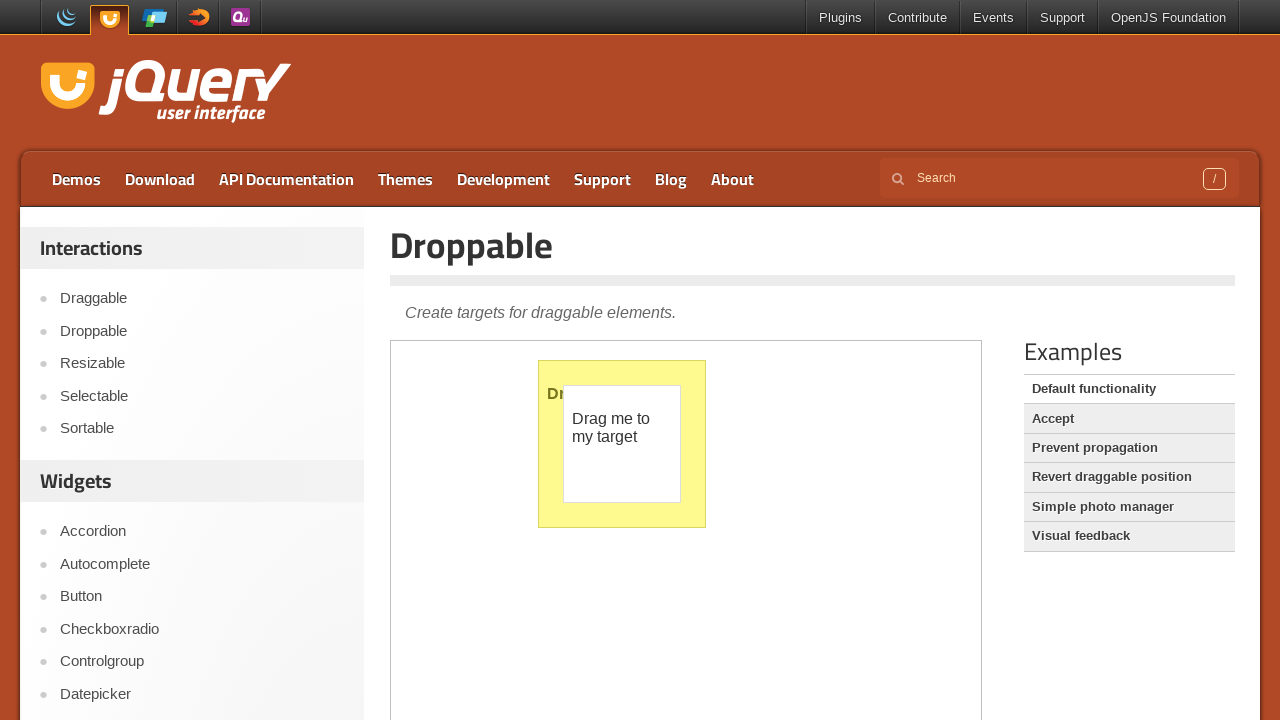

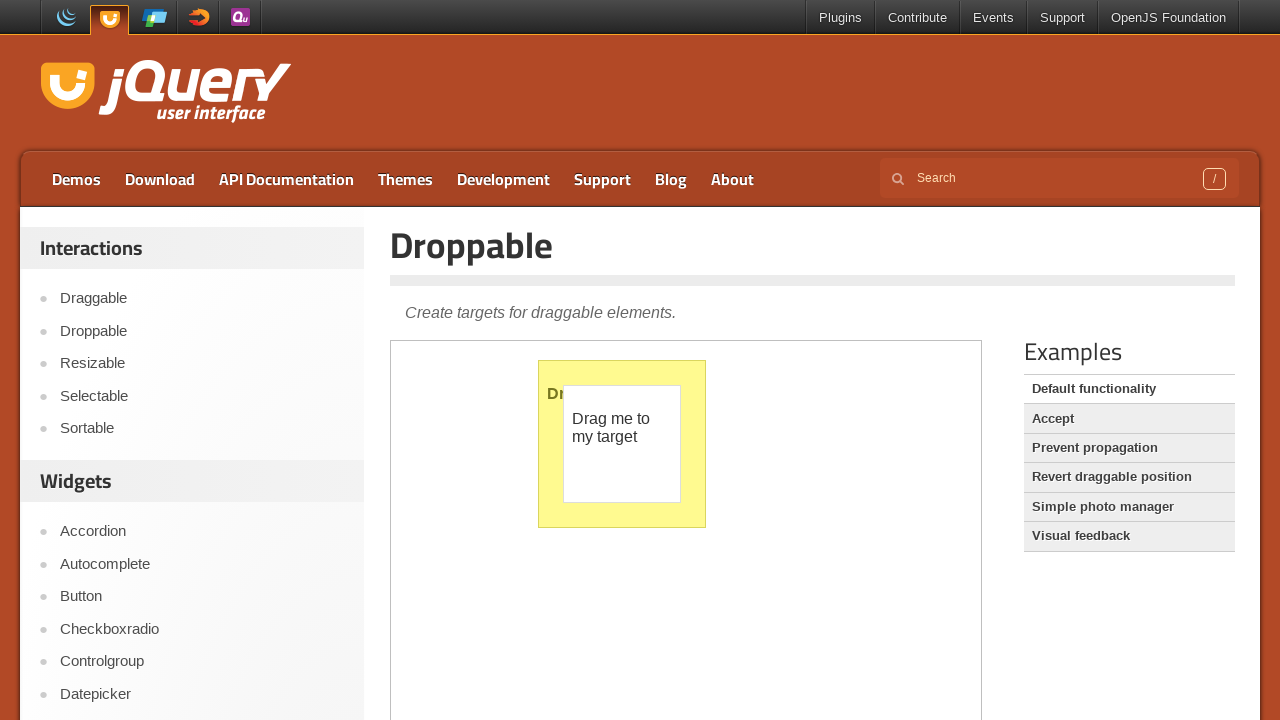